Tests calculator error handling by entering non-numeric values (a + b) and verifying the result shows an error

Starting URL: https://testpages.herokuapp.com/styled/calculator

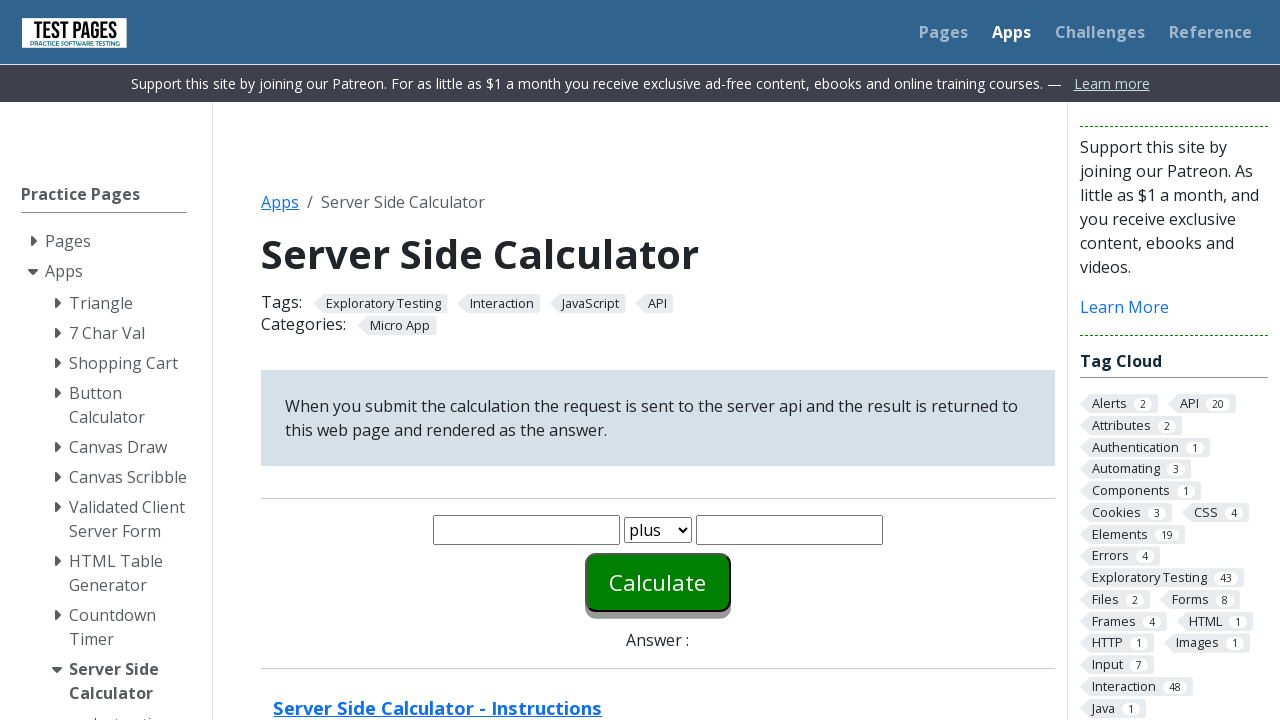

Cleared first input field on #number1
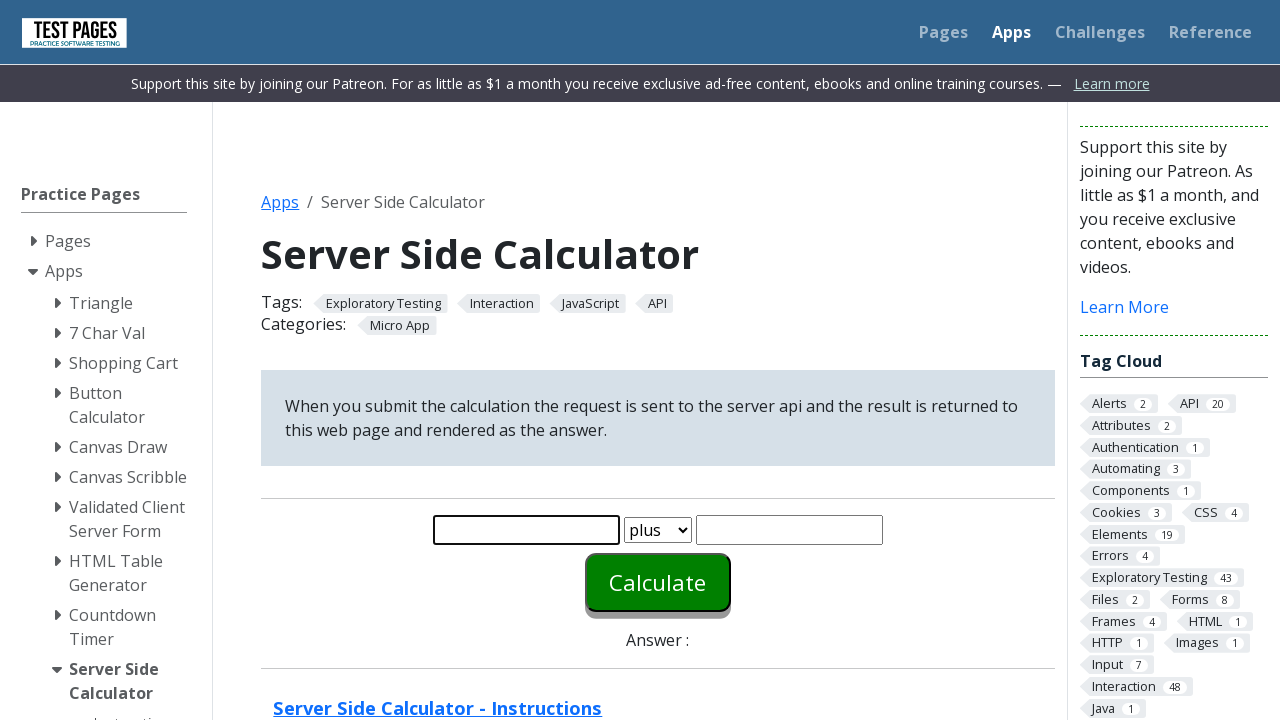

Entered non-numeric value 'a' in first input field on #number1
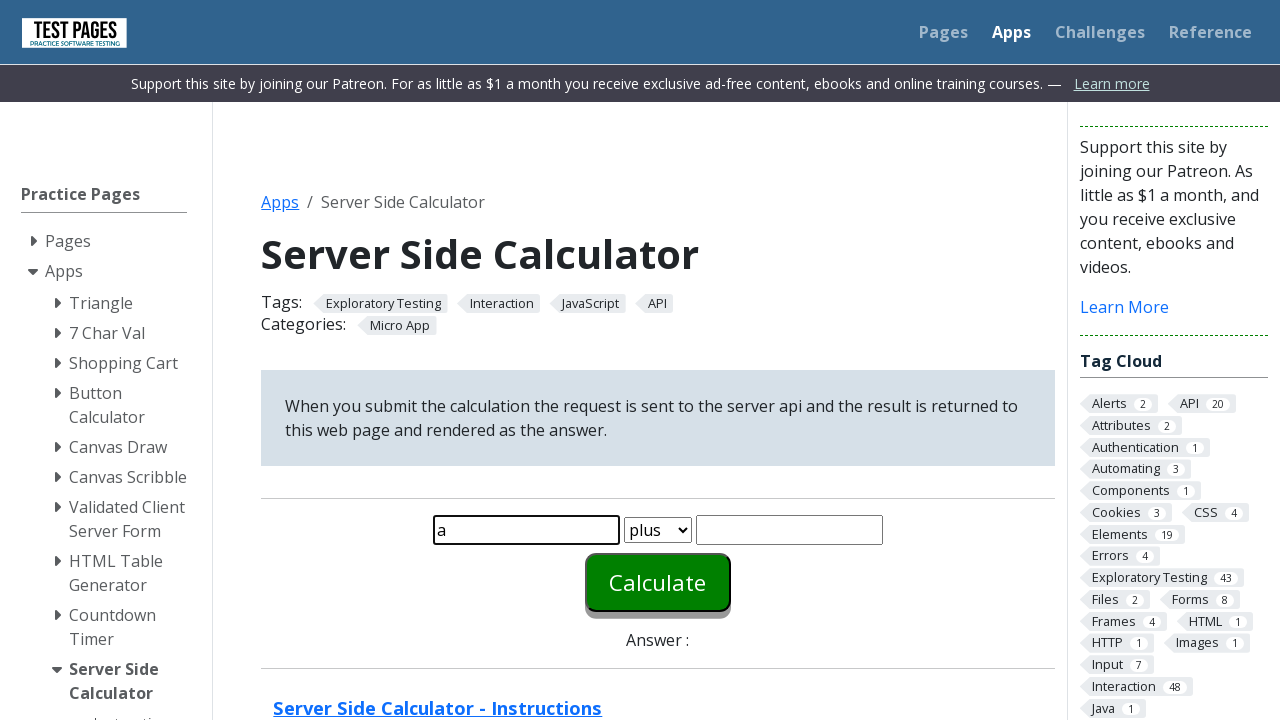

Cleared second input field on #number2
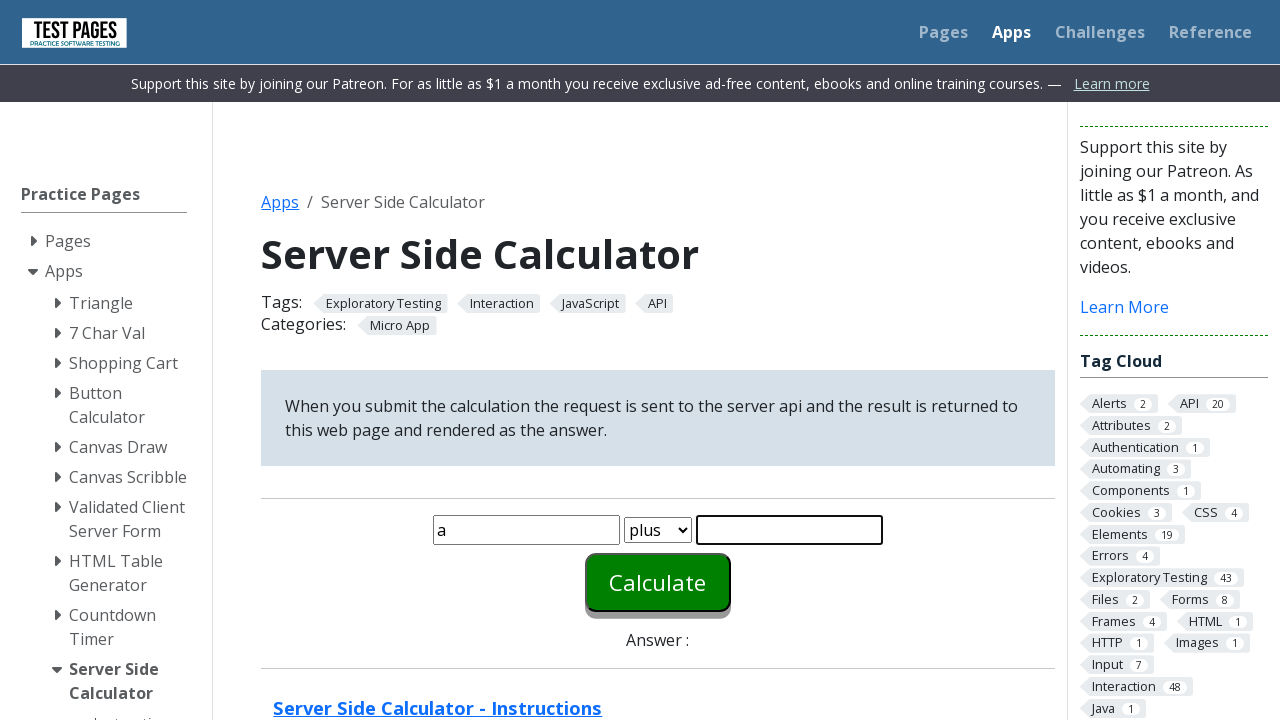

Entered non-numeric value 'b' in second input field on #number2
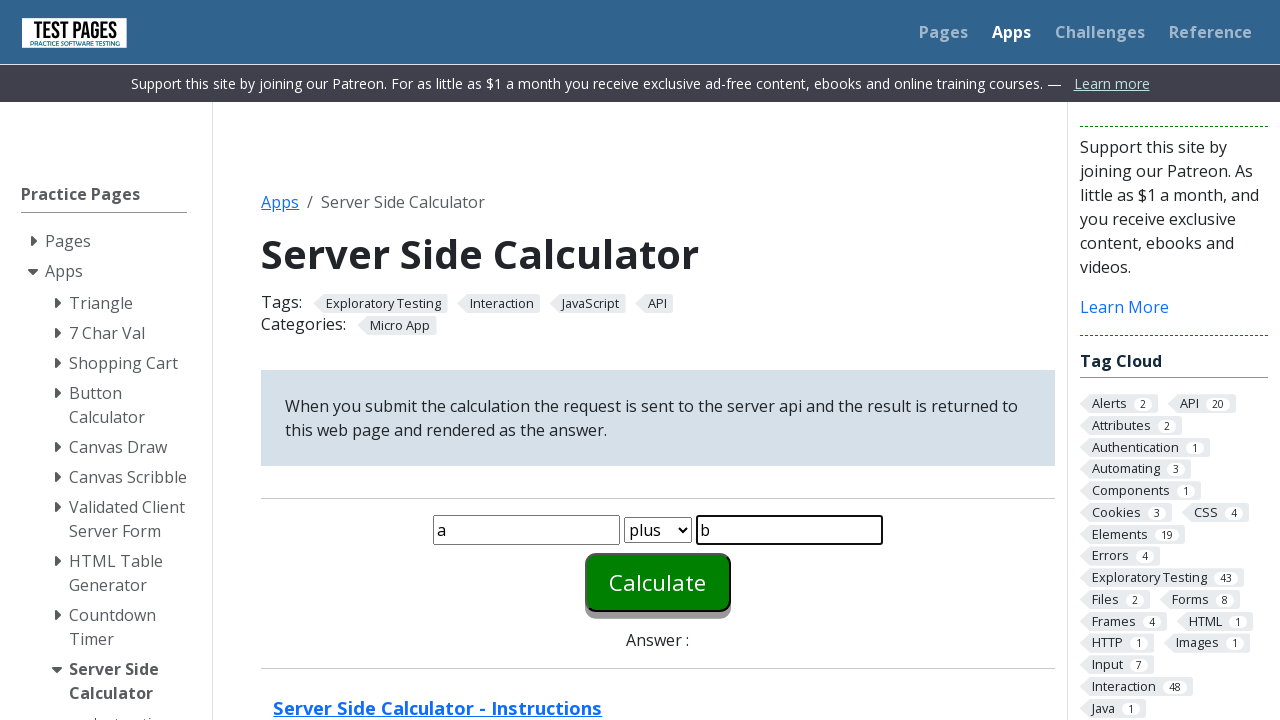

Clicked calculate button to test error handling at (658, 582) on #calculate
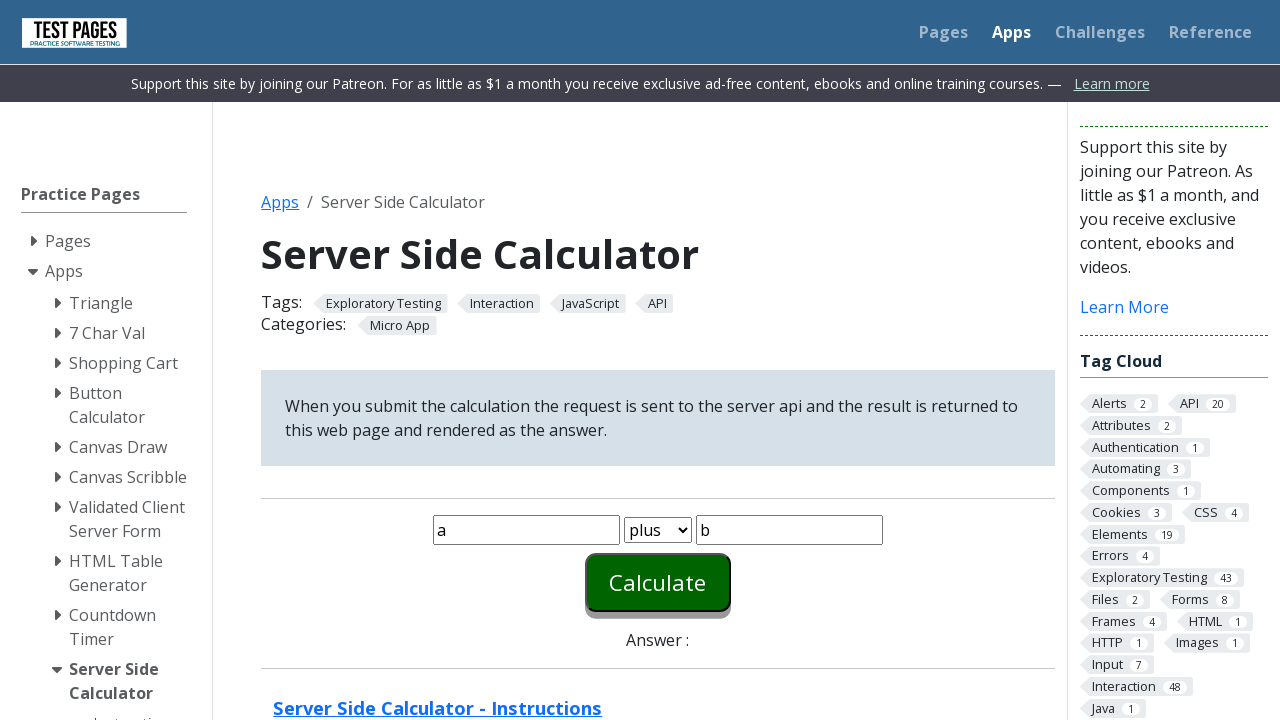

Error message appeared in answer field
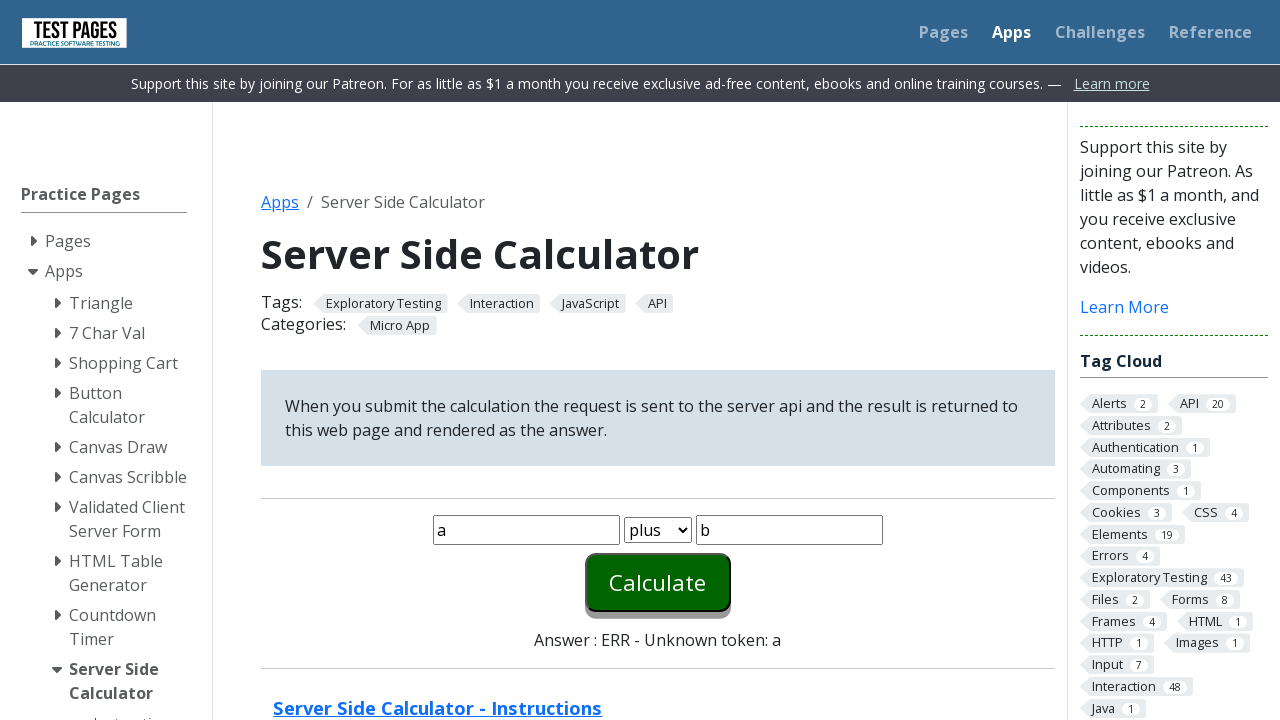

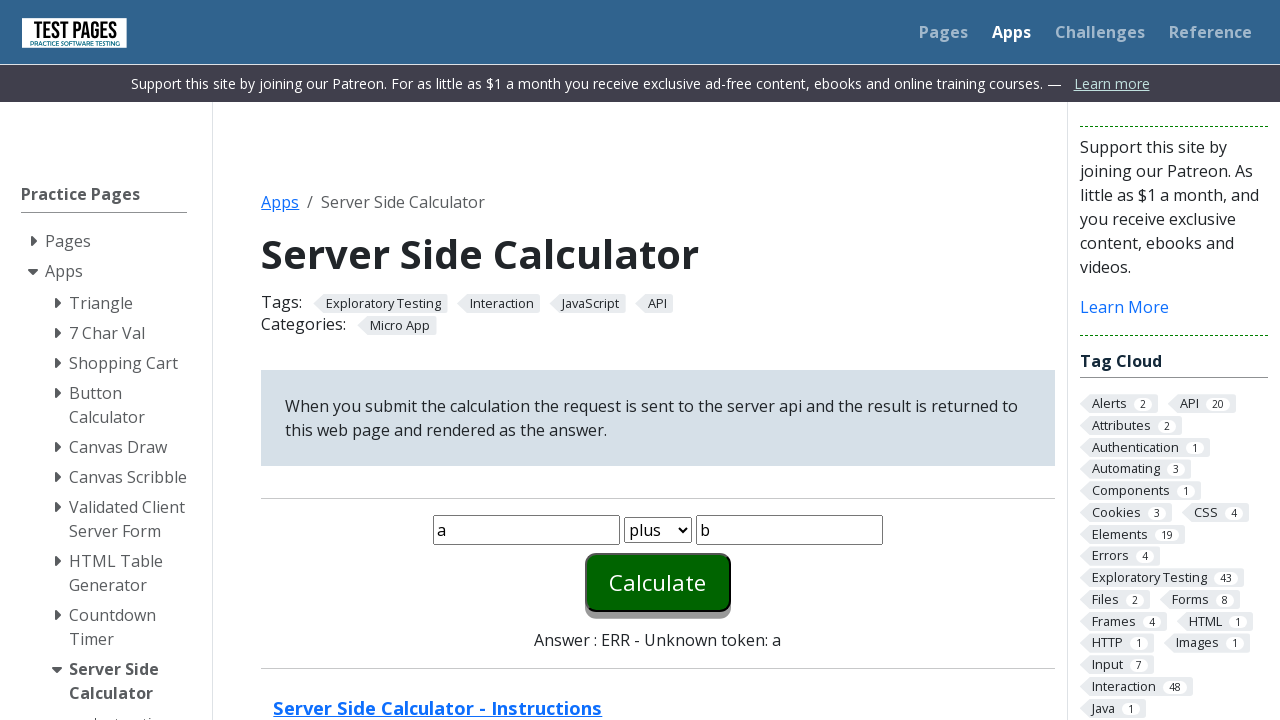